Navigates to the TVS Apache motorcycle product page and verifies the page loads successfully

Starting URL: https://www.tvsmotor.com/tvs-apache

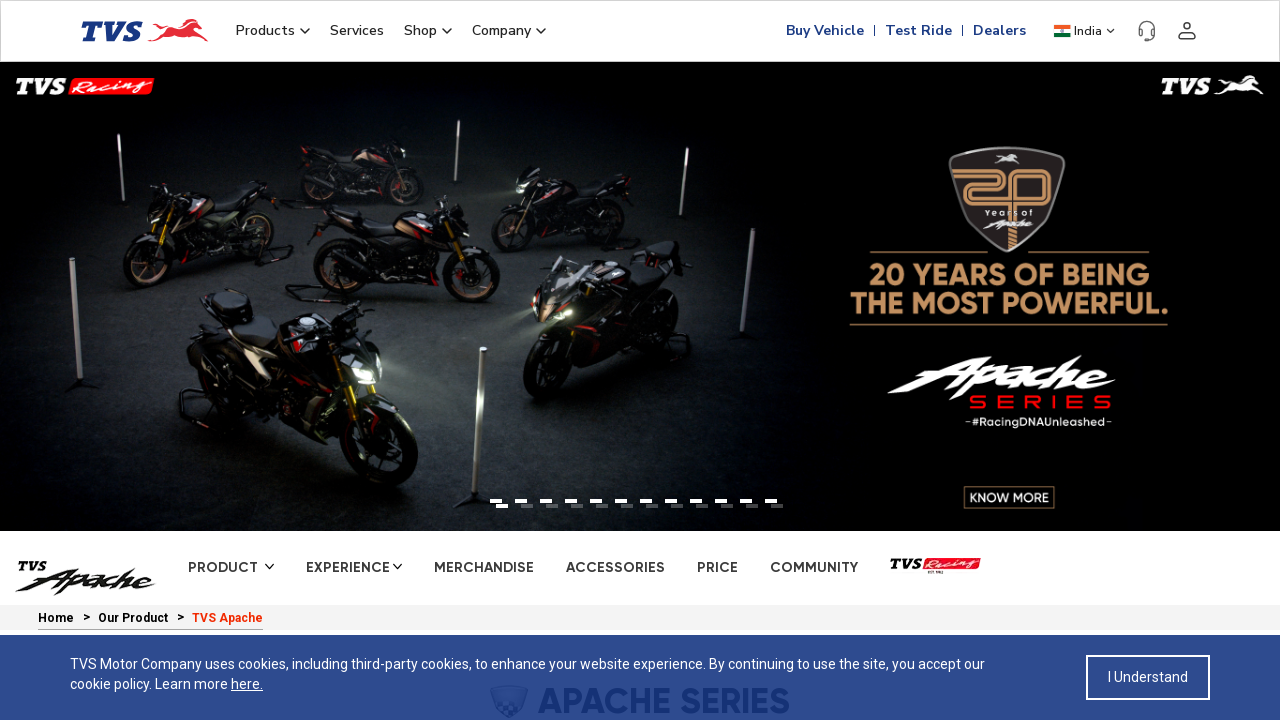

Navigated to TVS Apache motorcycle product page
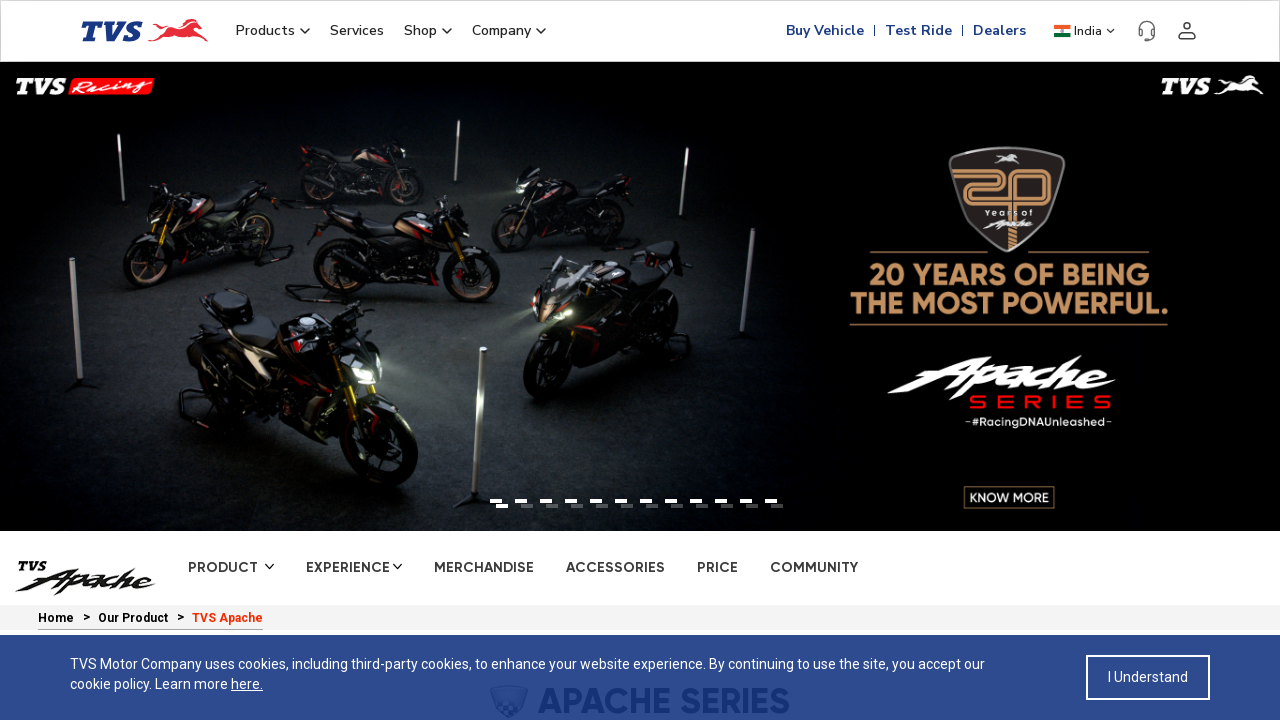

Page DOM content loaded successfully
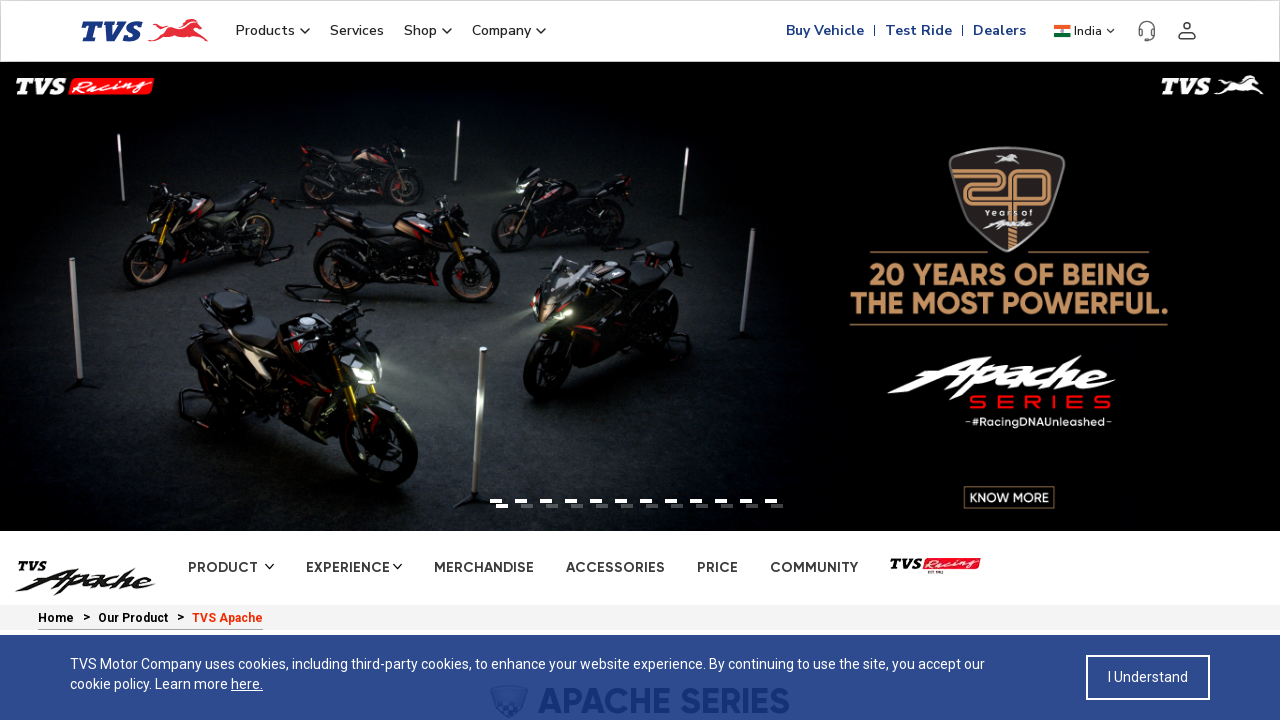

Page body element verified and visible
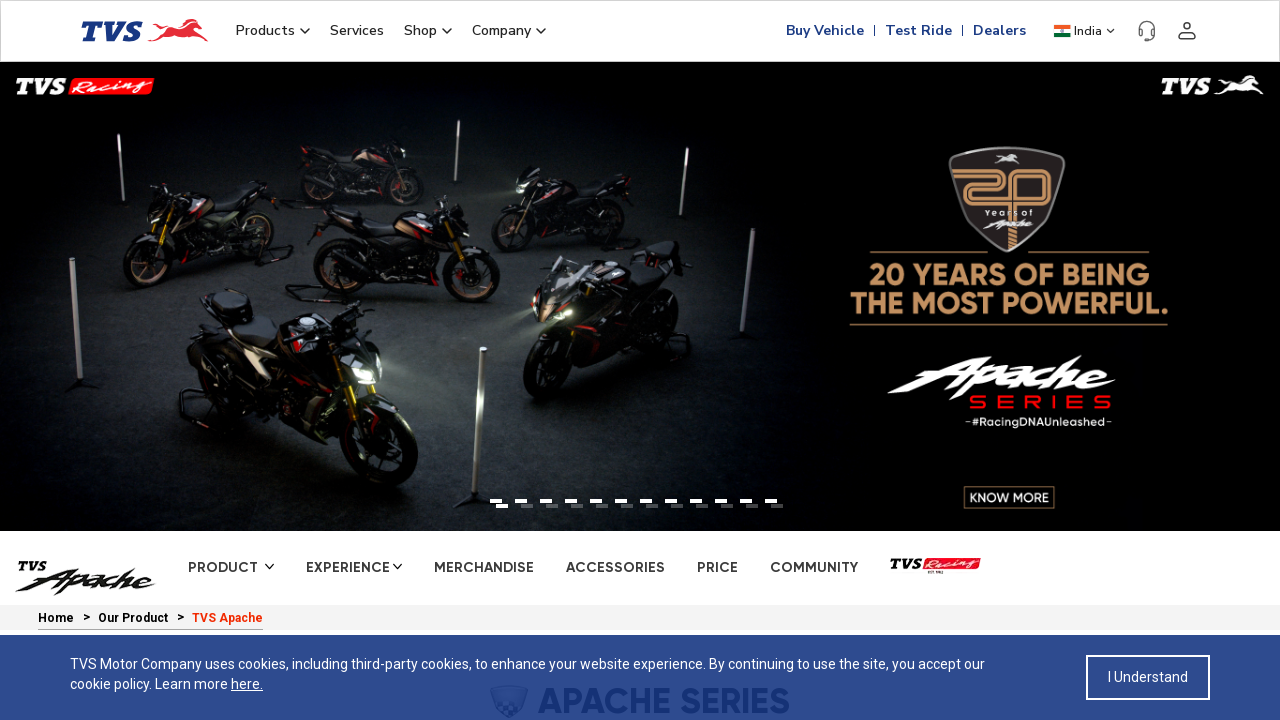

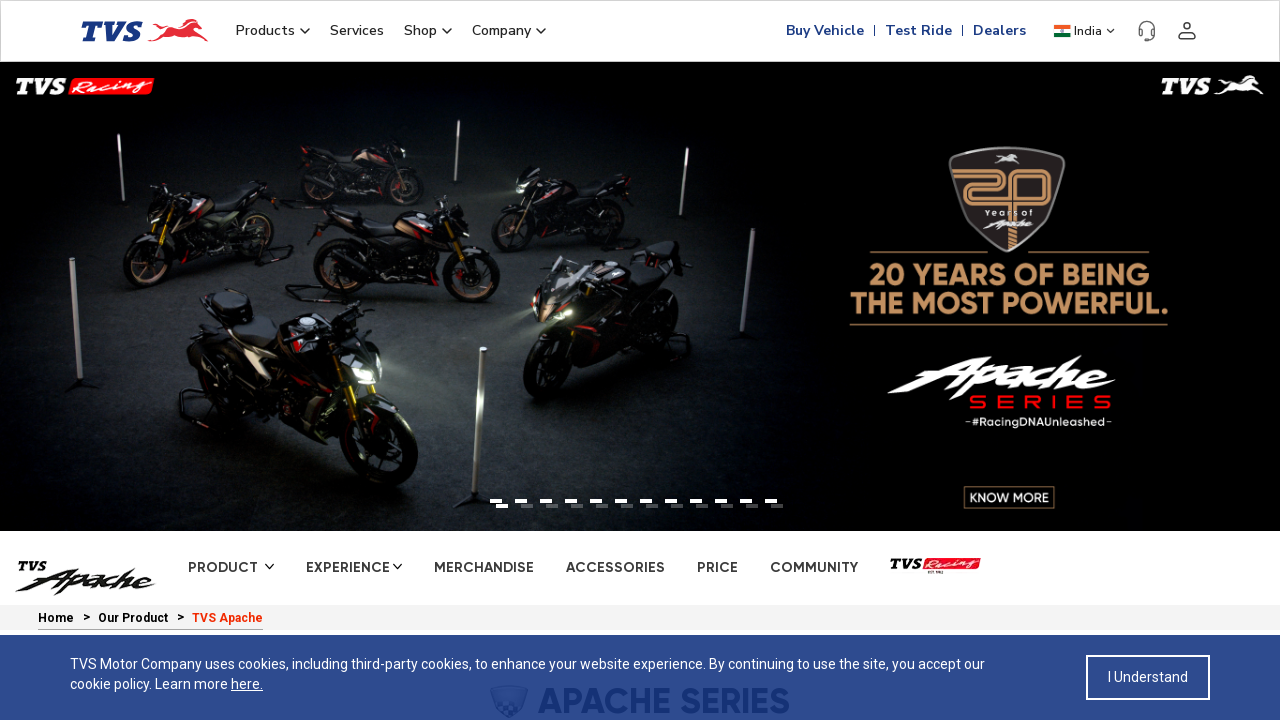